Tests clicking the Checkout button and verifies checkout page is displayed

Starting URL: https://webshop-agil-testautomatiserare.netlify.app/

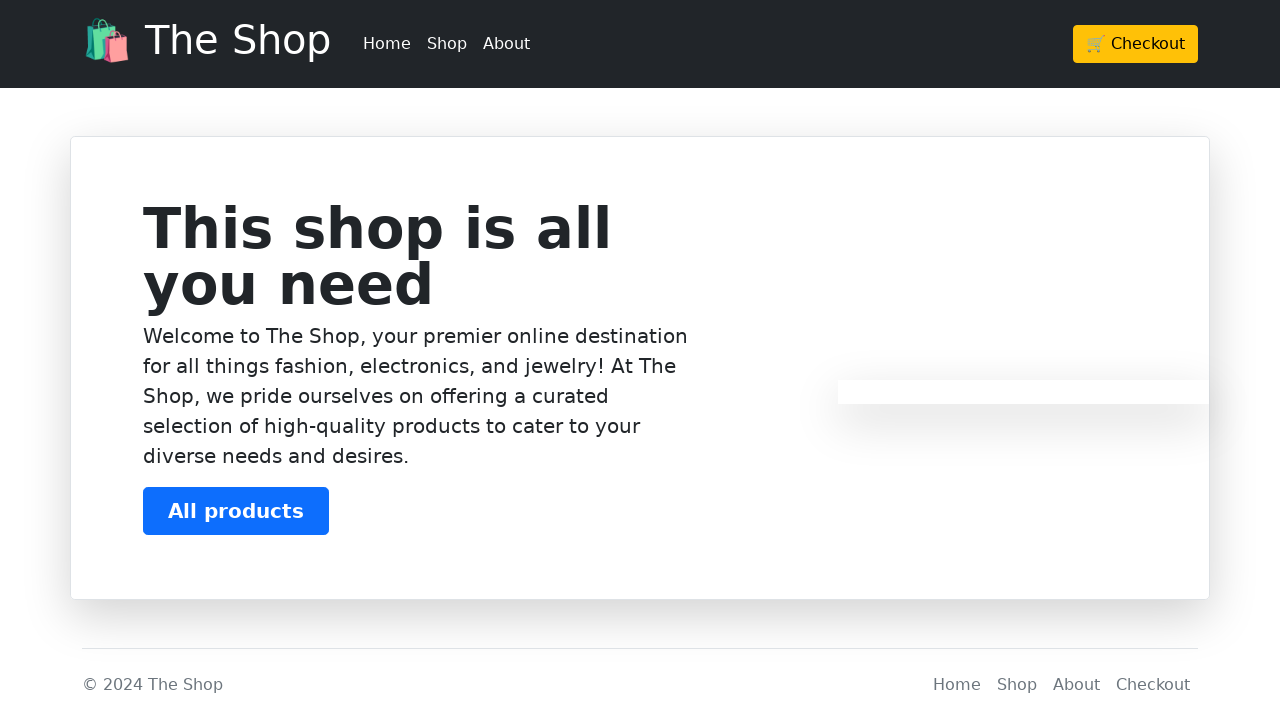

Clicked the Checkout button at (1136, 44) on .btn-warning
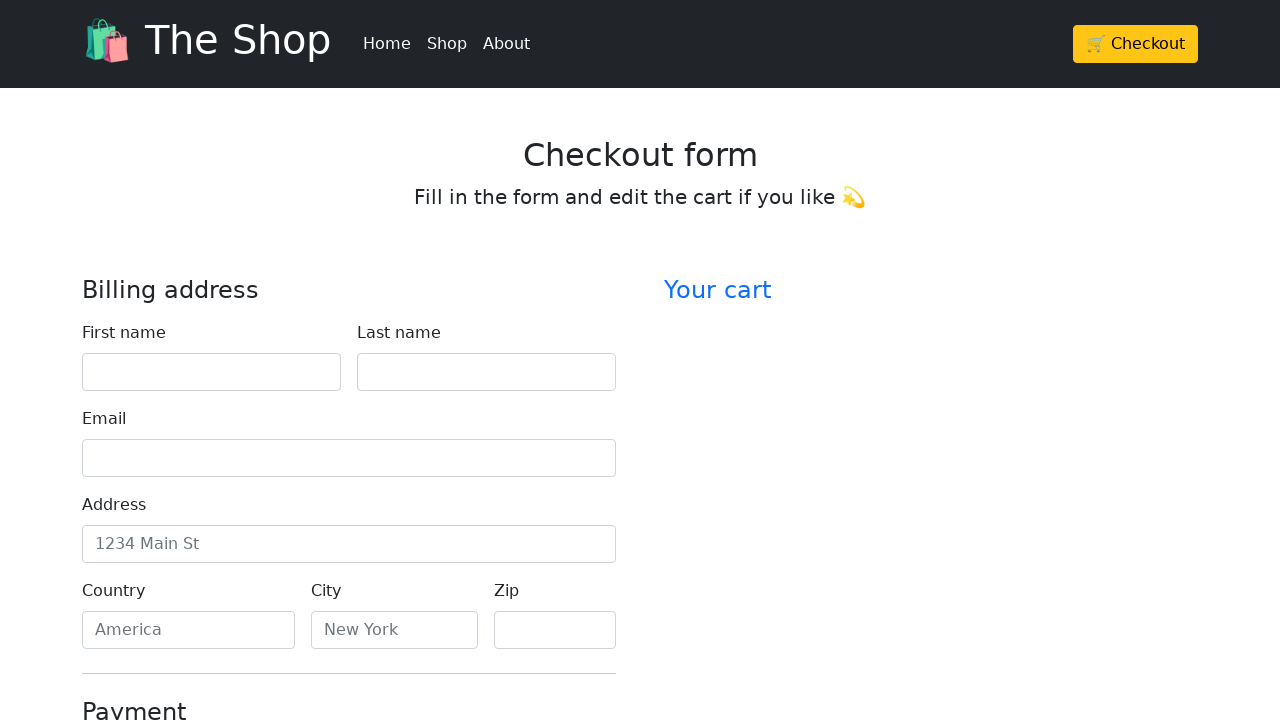

Located checkout page header element
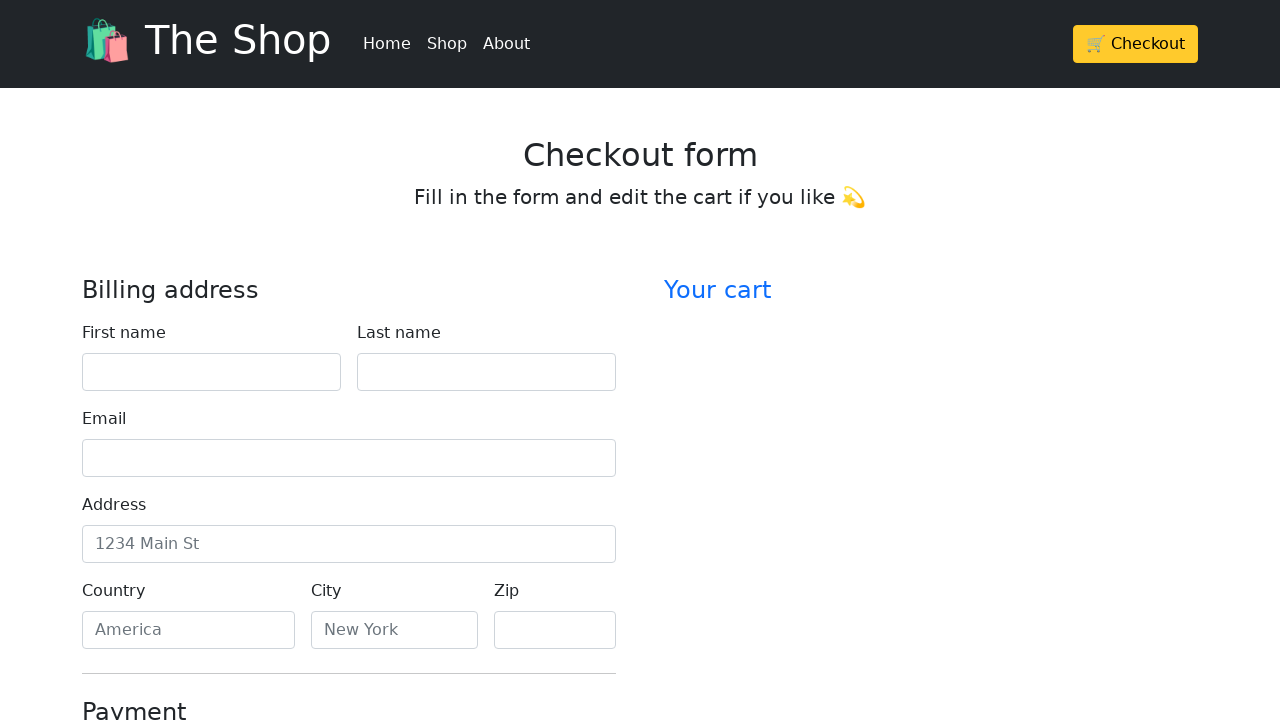

Verified checkout page header displays 'Checkout form'
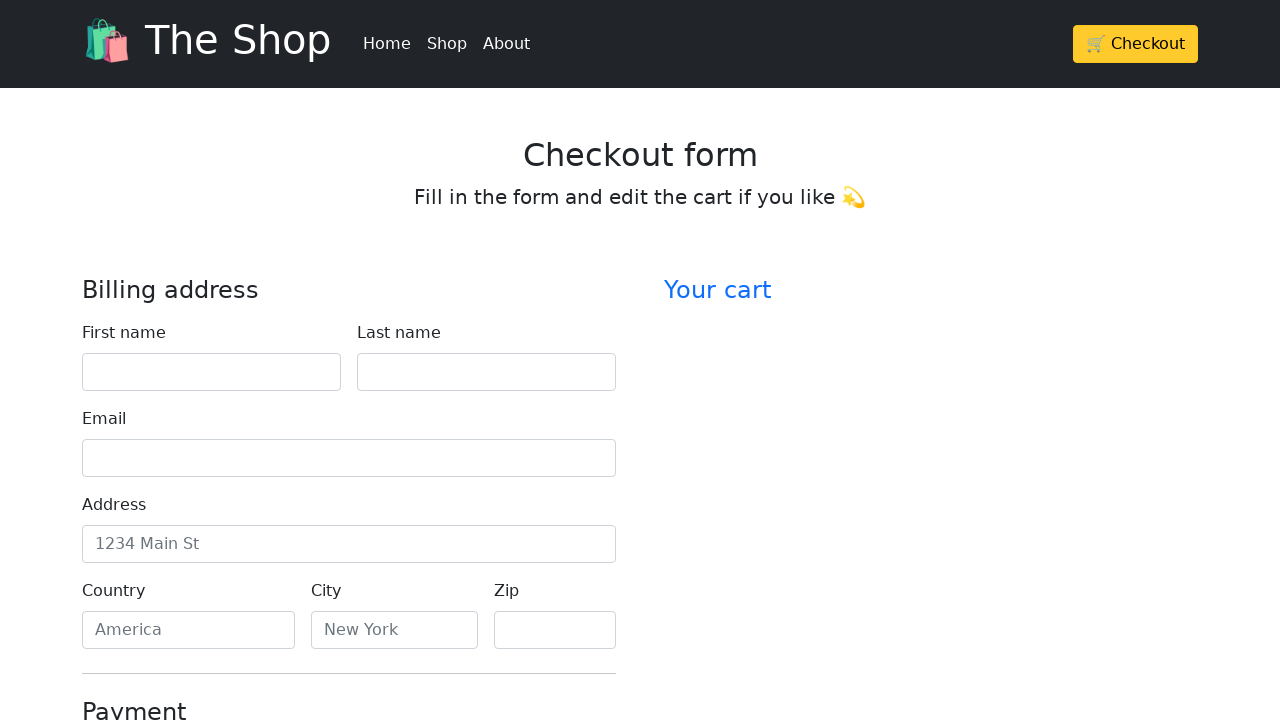

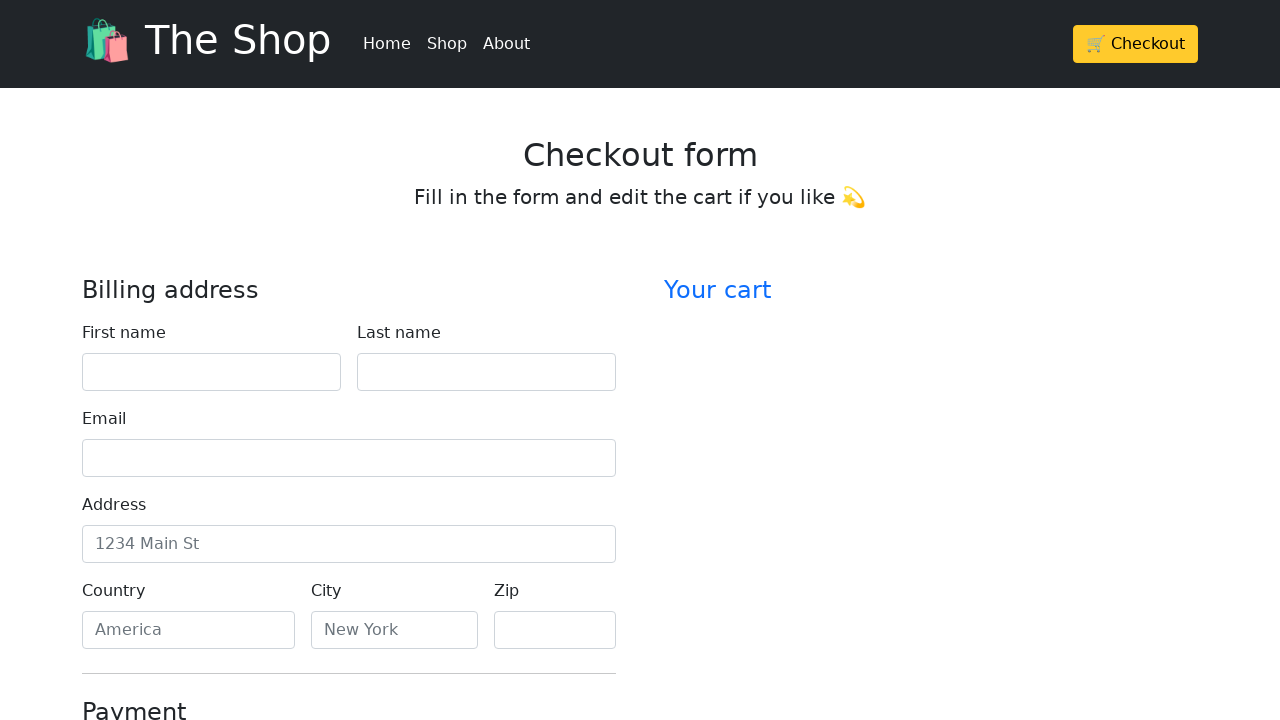